Tests browser window handling by clicking a link that opens a new window, then iterates through all windows and closes specific ones based on their title.

Starting URL: https://opensource-demo.orangehrmlive.com/web/index.php/auth/login

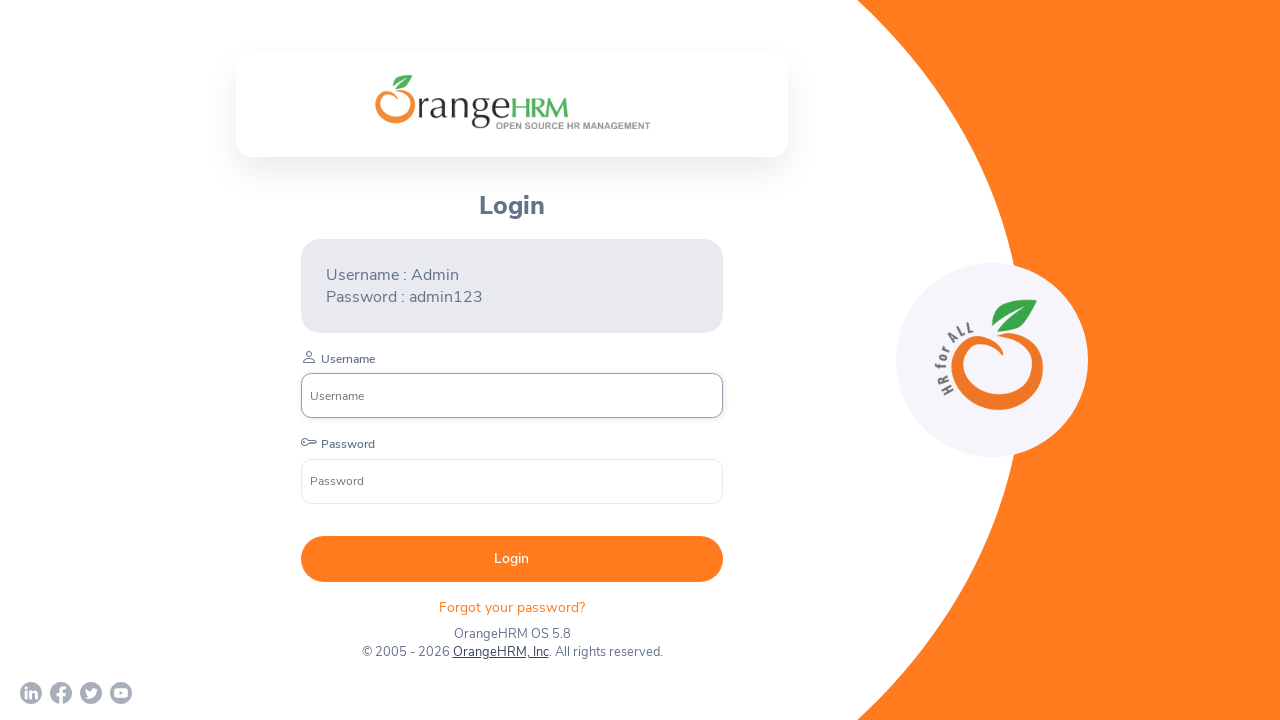

Clicked OrangeHRM, Inc link to open new window at (500, 652) on xpath=//a[normalize-space()='OrangeHRM, Inc']
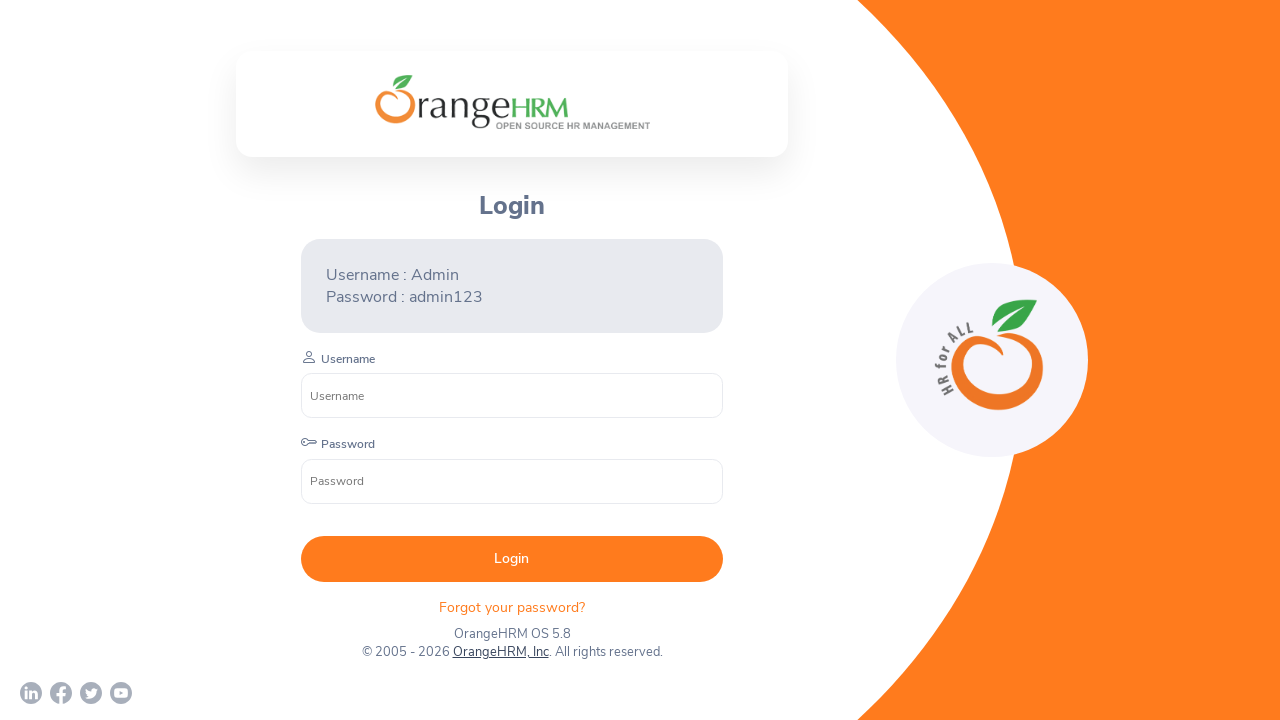

Retrieved new page opened from link click
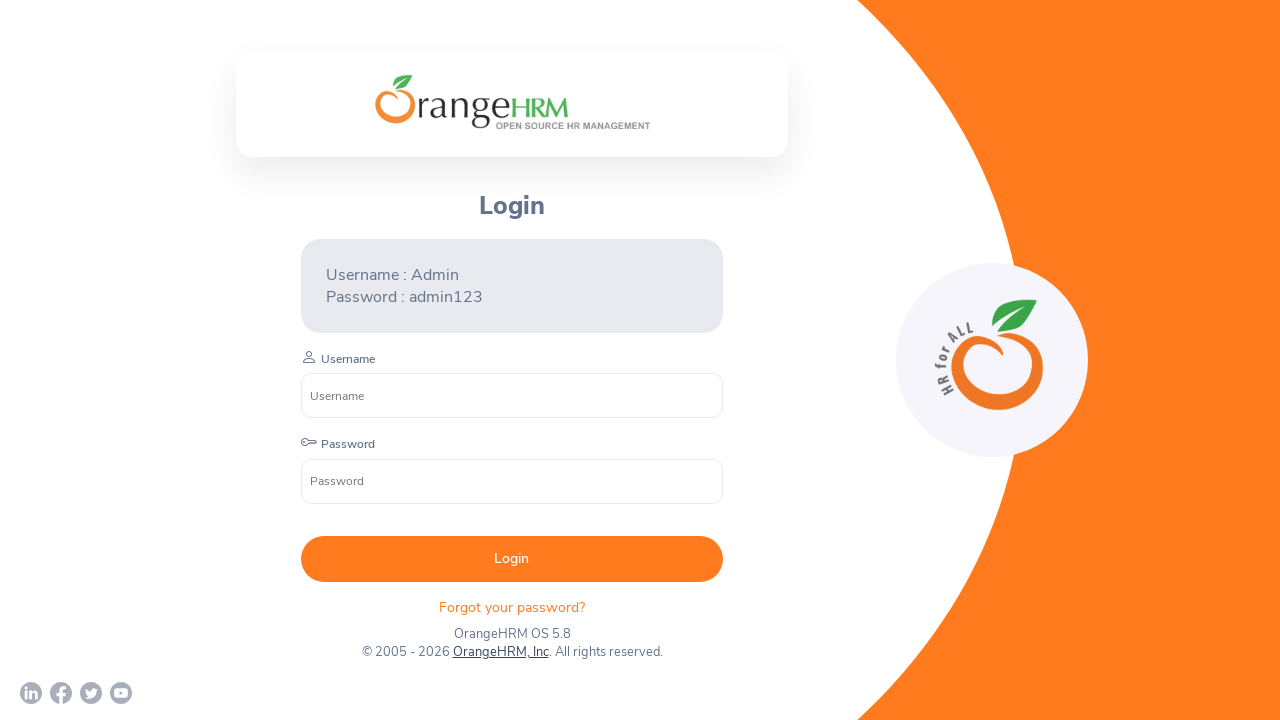

New page finished loading
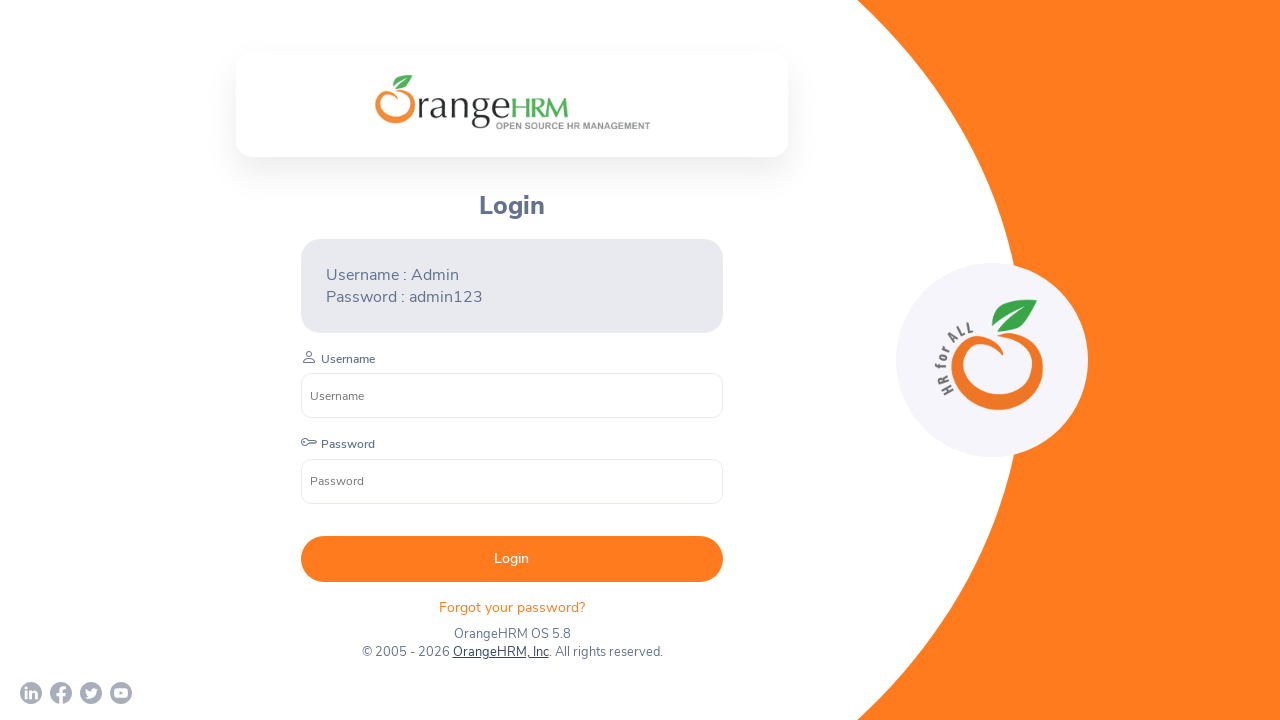

Retrieved all pages from browser context
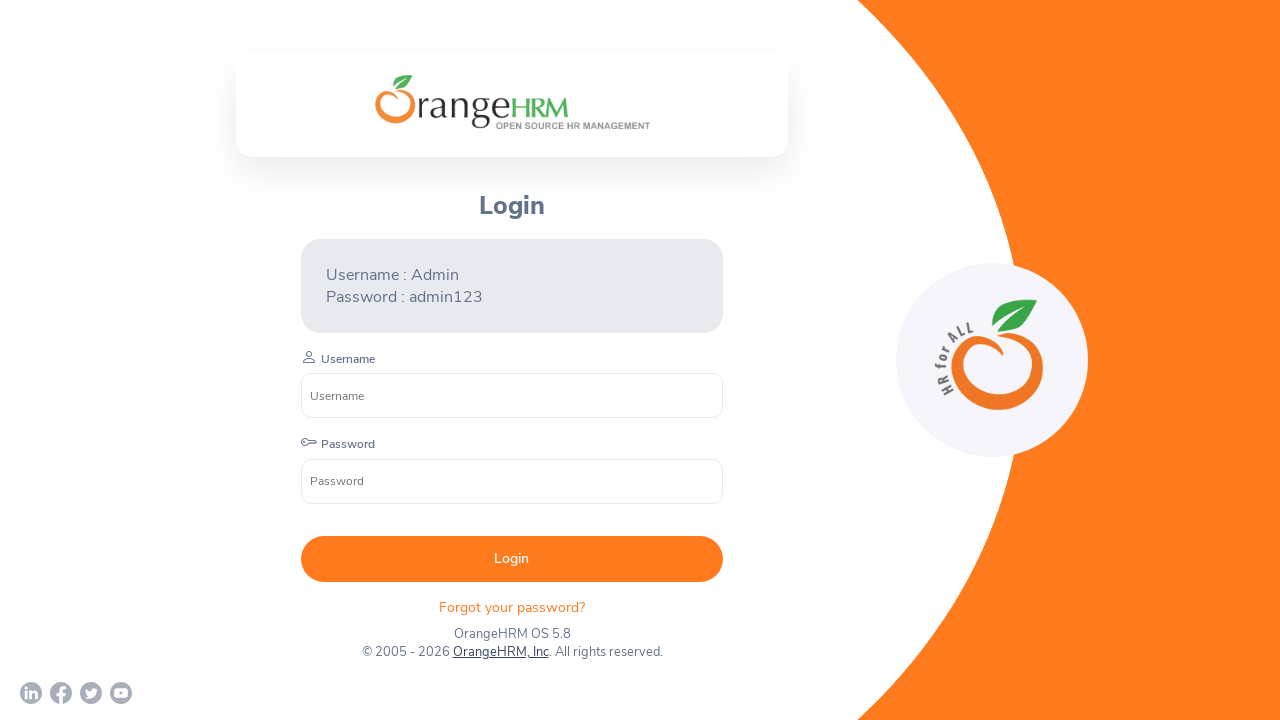

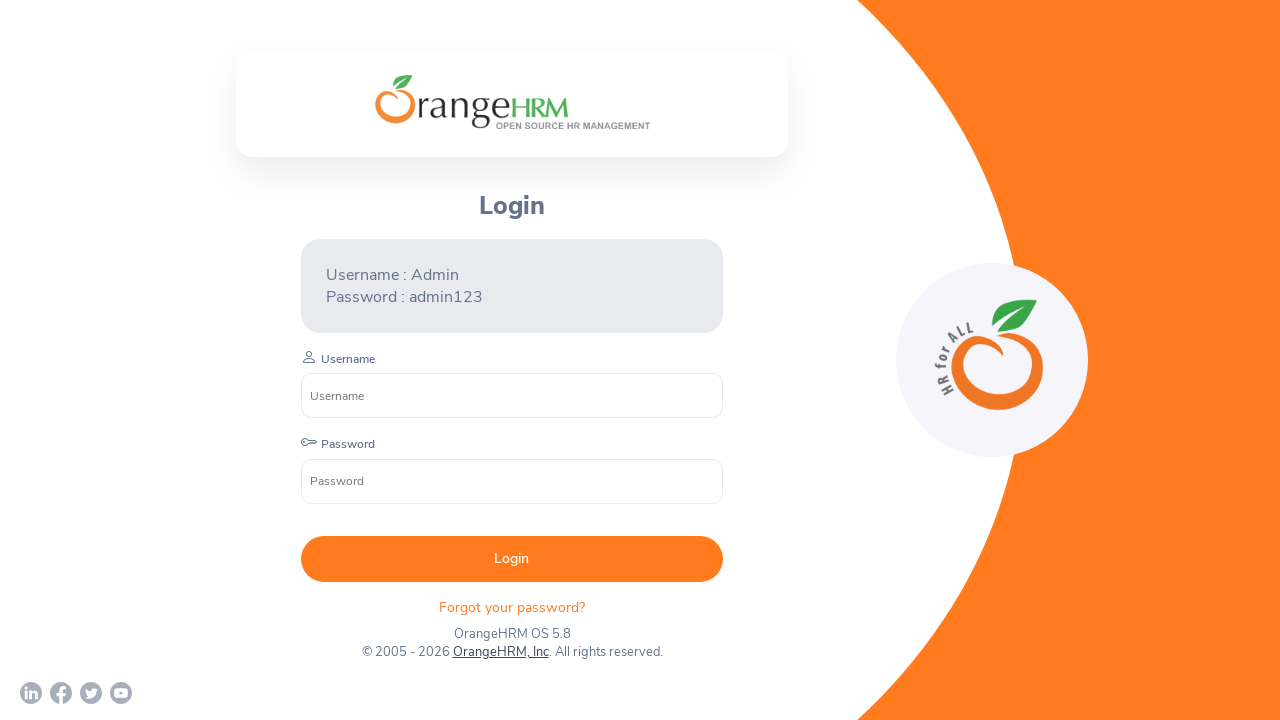